Tests pressing the TAB key using keyboard actions and verifies the page displays the correct key that was pressed.

Starting URL: http://the-internet.herokuapp.com/key_presses

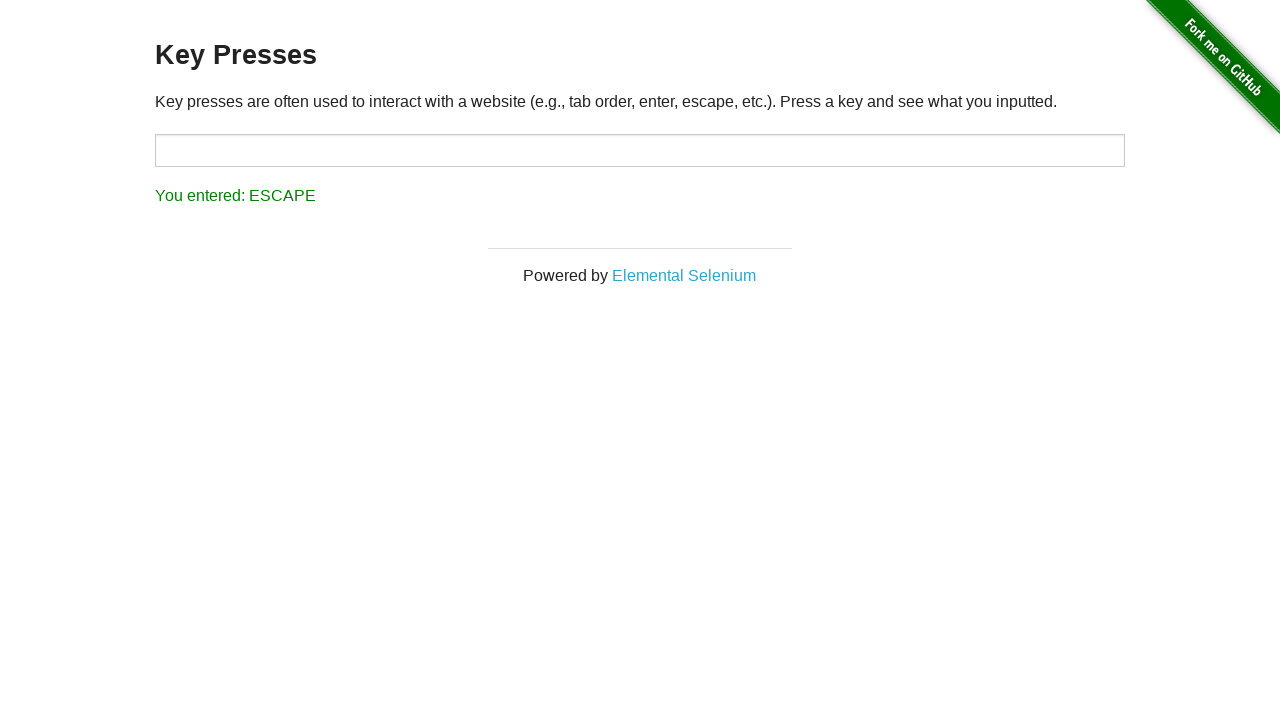

Pressed TAB key using keyboard actions
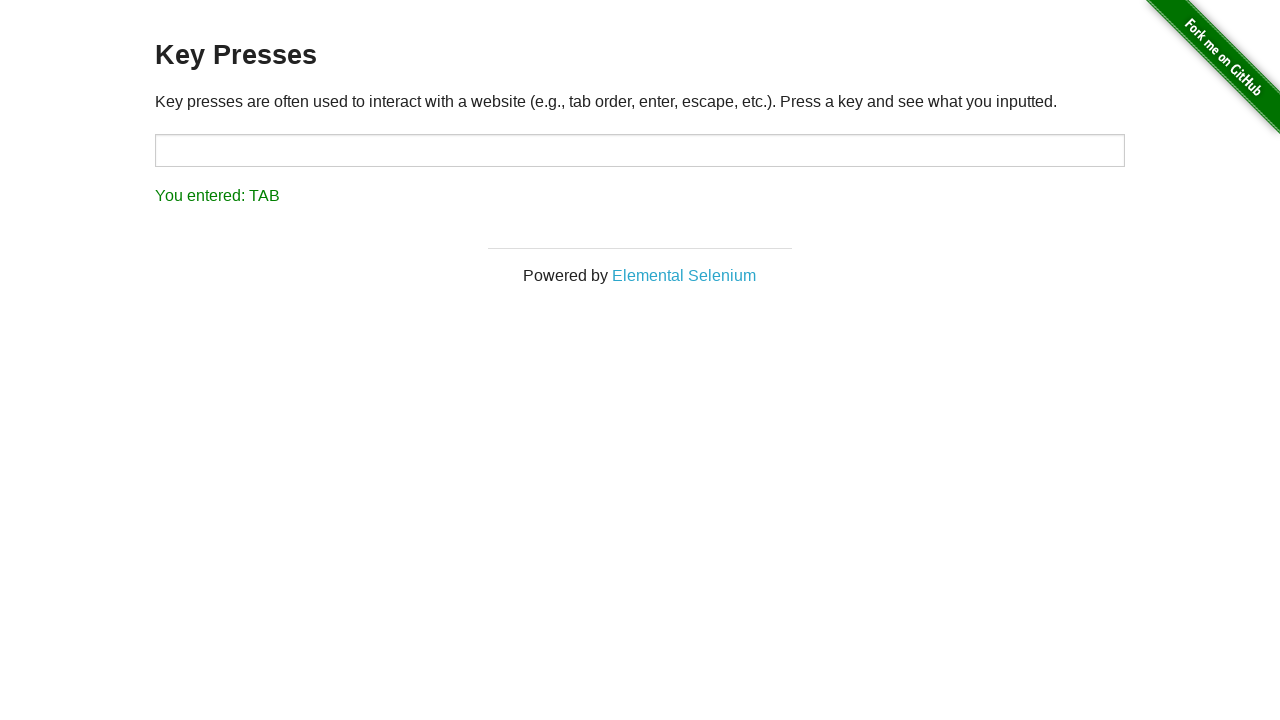

Result element loaded on page
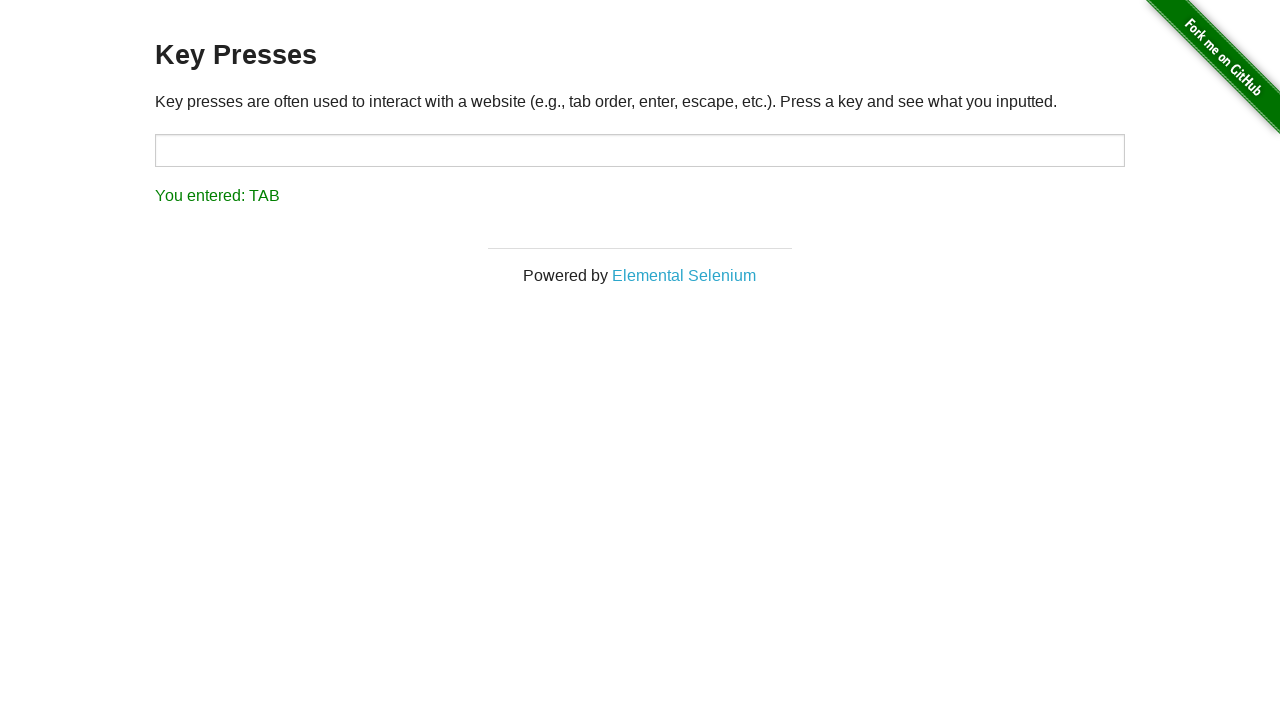

Retrieved result text content
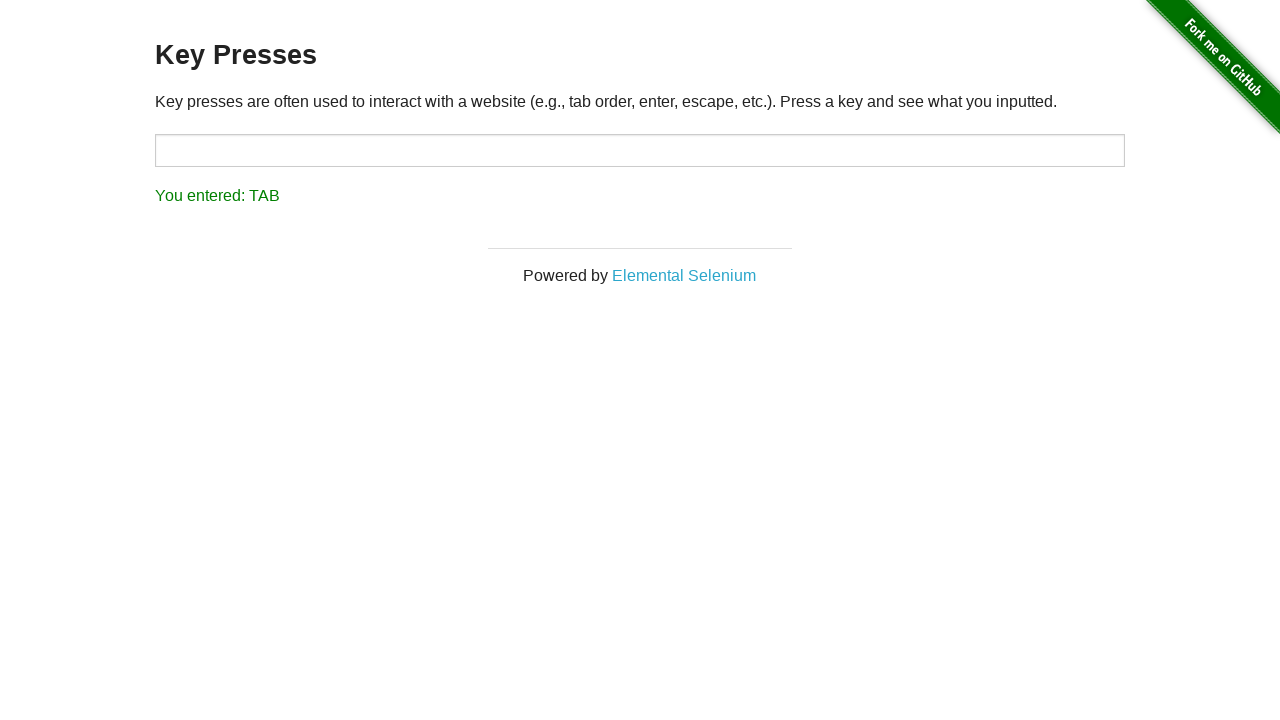

Verified result text shows 'You entered: TAB'
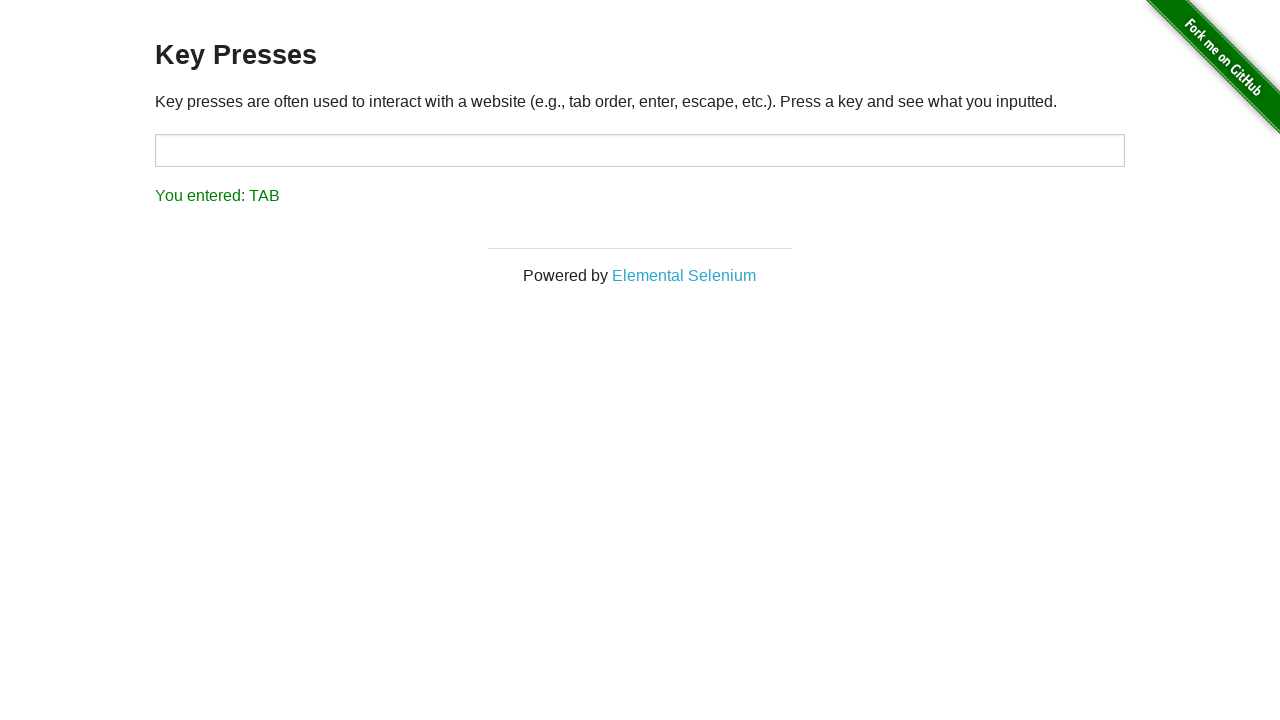

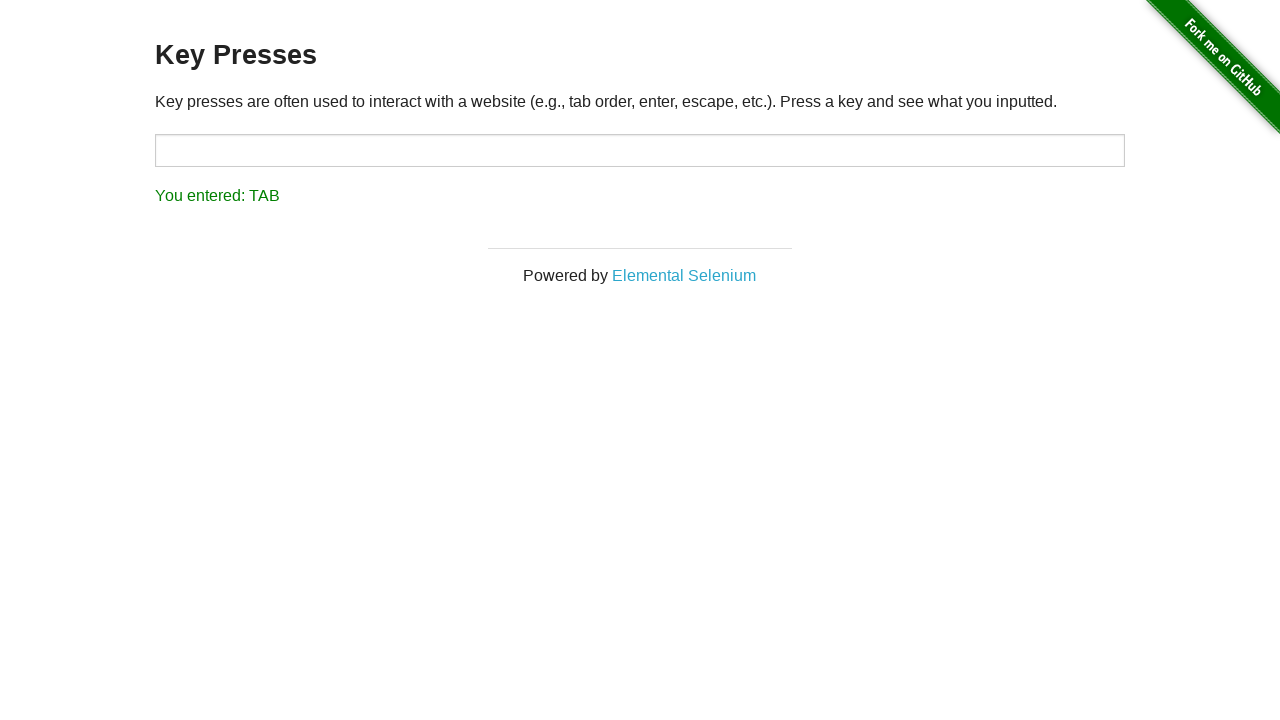